Tests dynamic content loading by clicking a start button and waiting for hidden content to become visible

Starting URL: http://the-internet.herokuapp.com/dynamic_loading/1

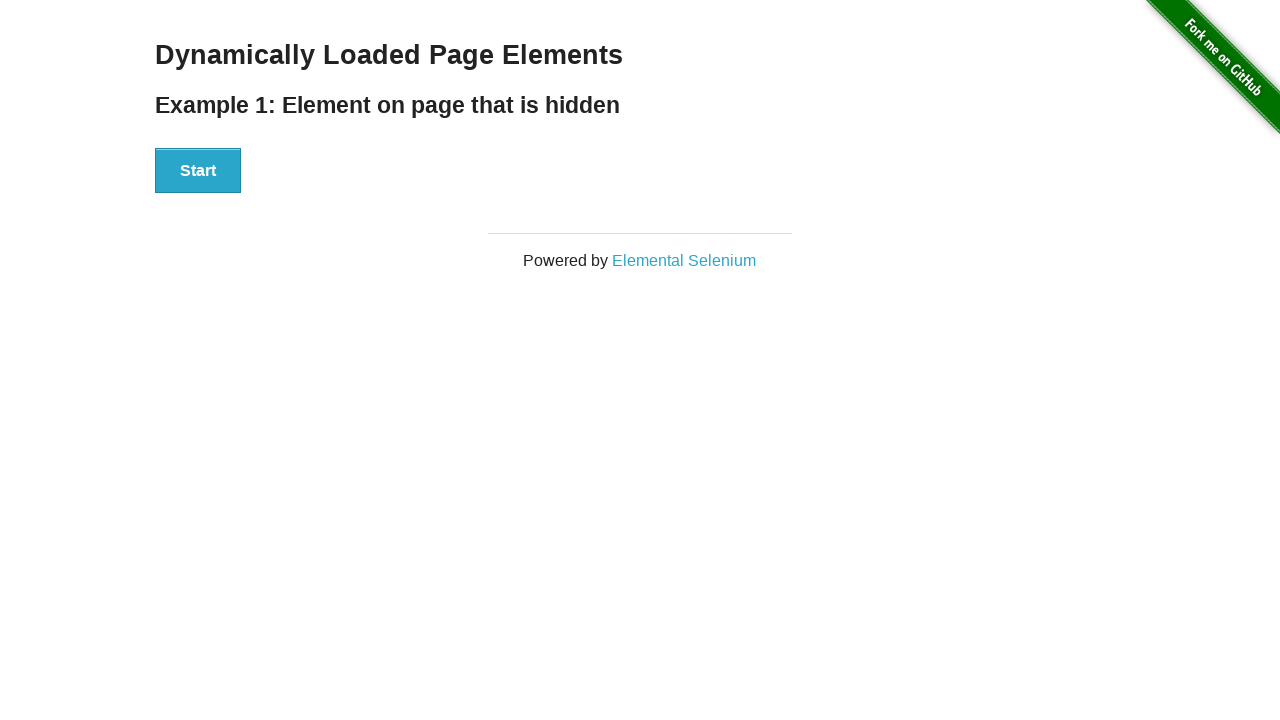

Verified start button is visible
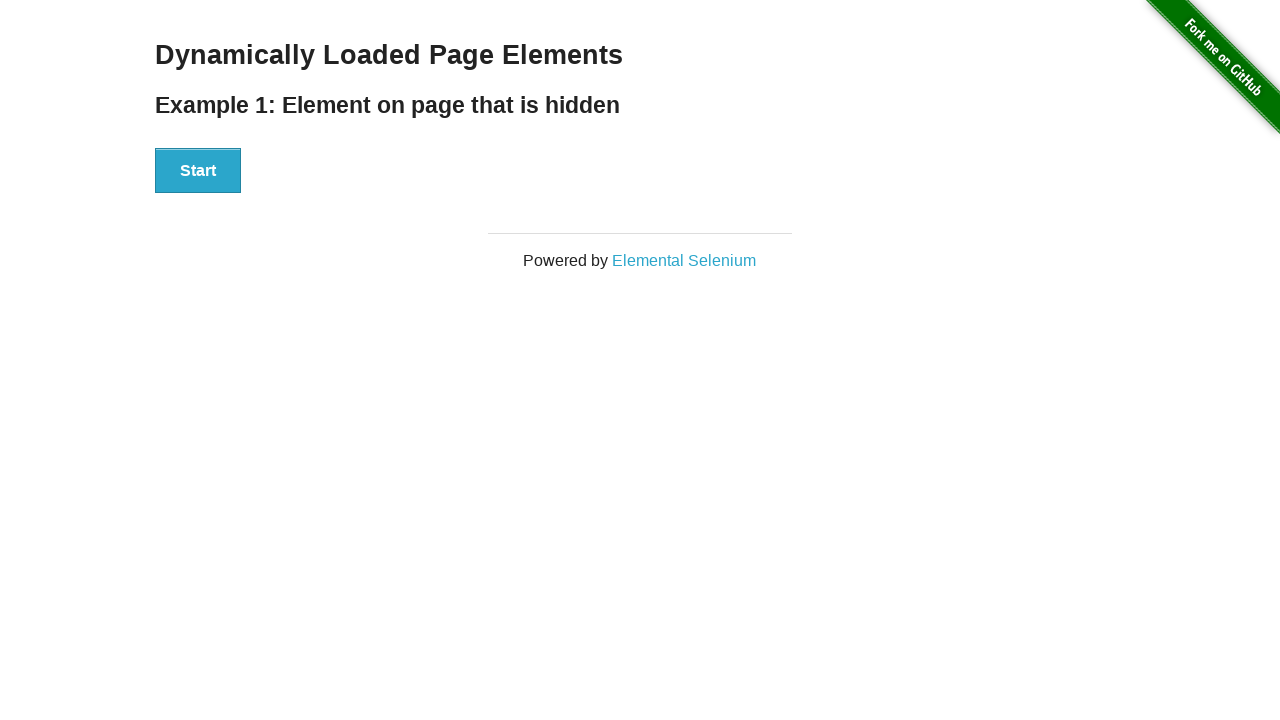

Verified finish element is initially hidden
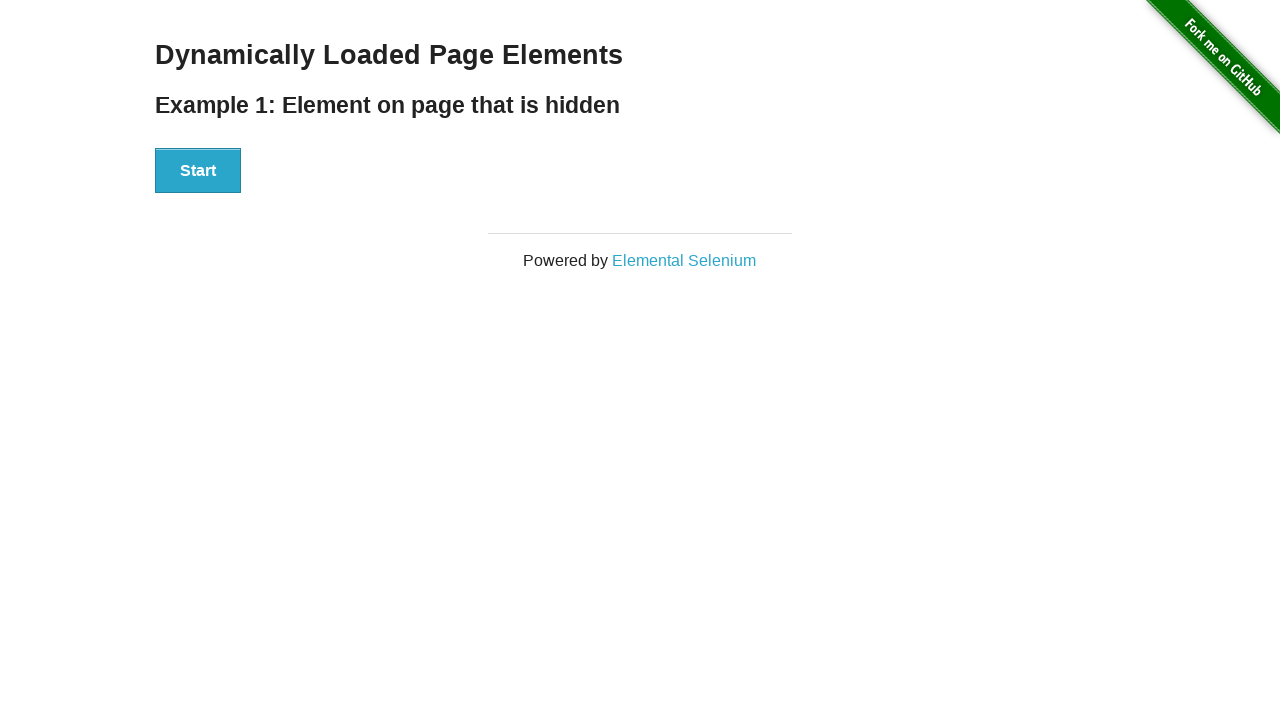

Clicked start button to trigger dynamic loading at (198, 171) on #start button
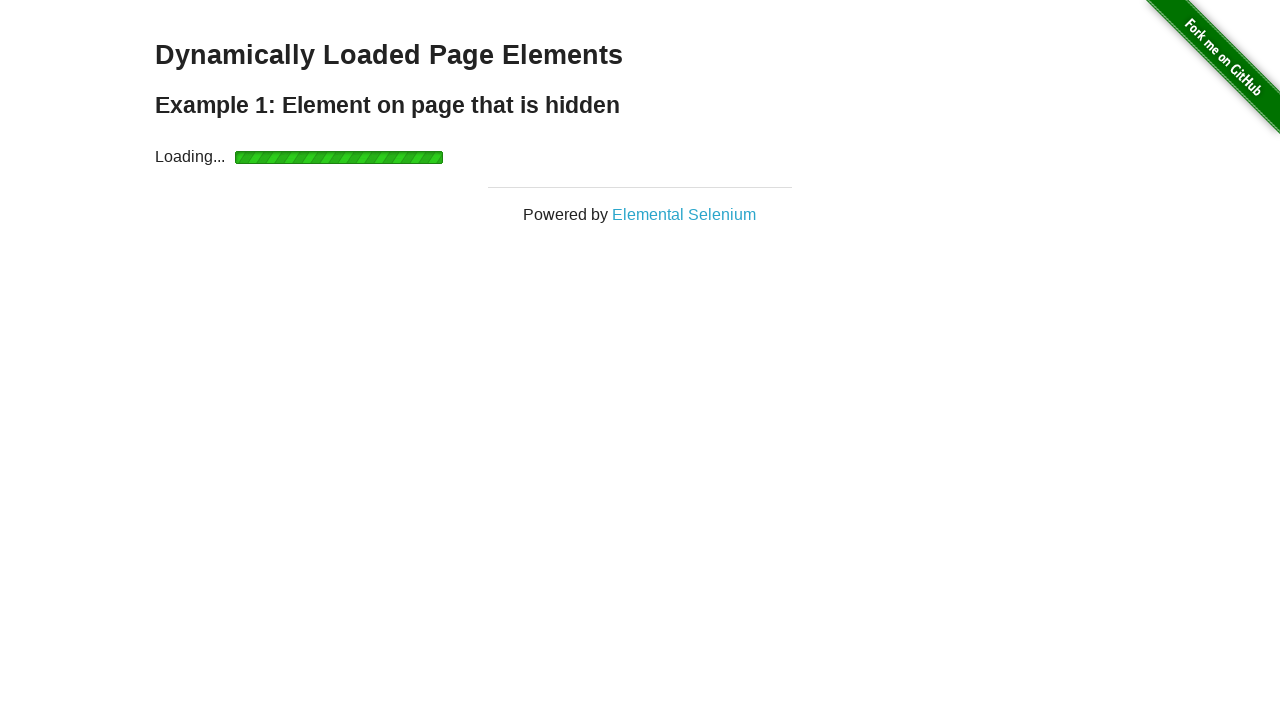

Waited for finish element to become visible
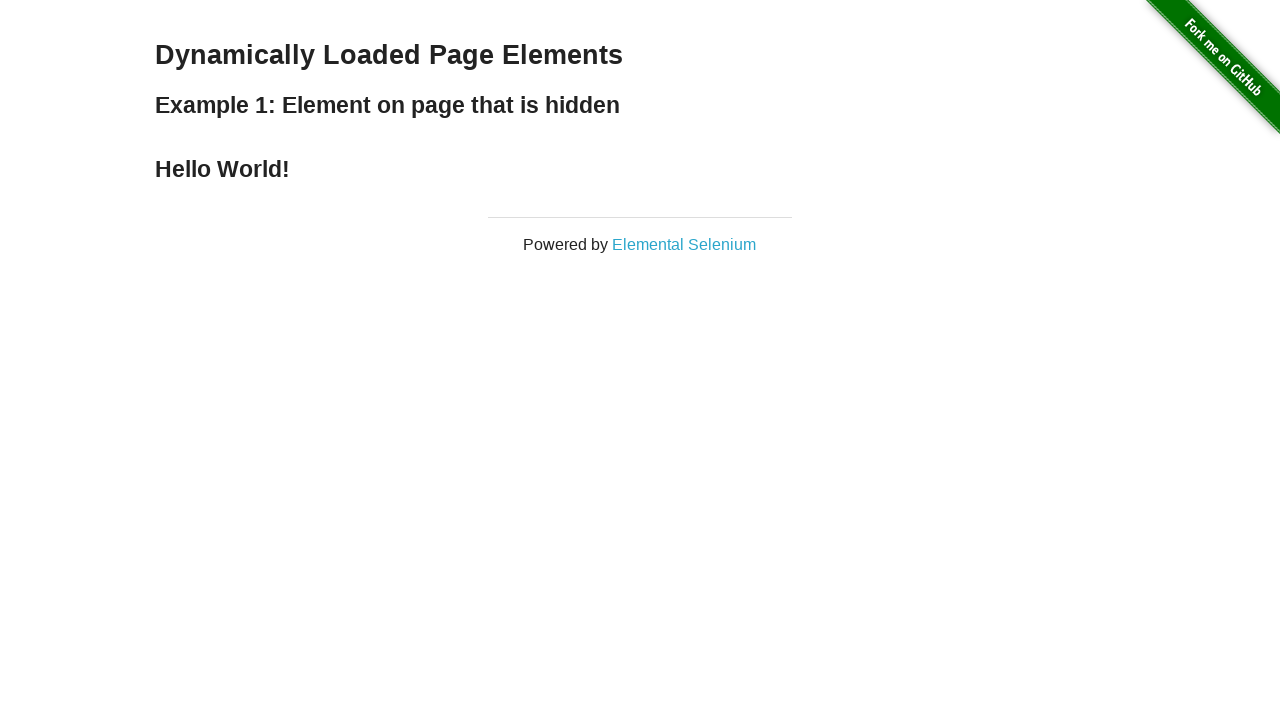

Verified finish element is now visible
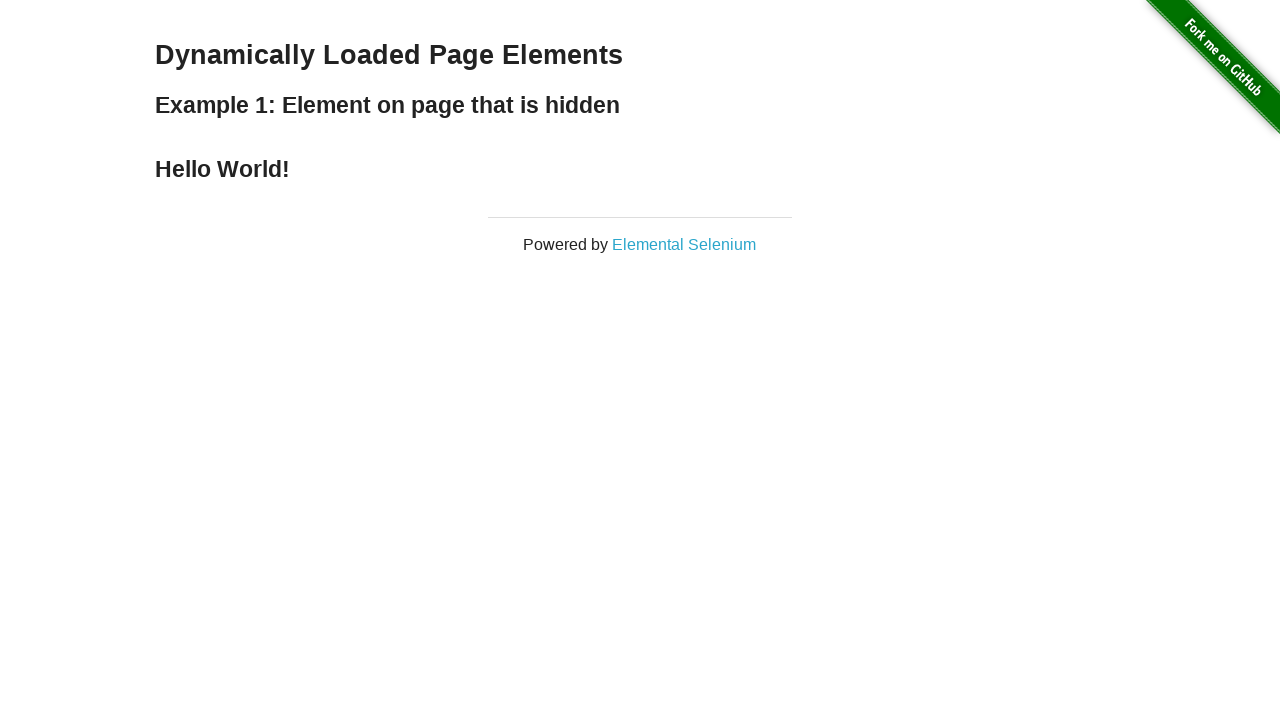

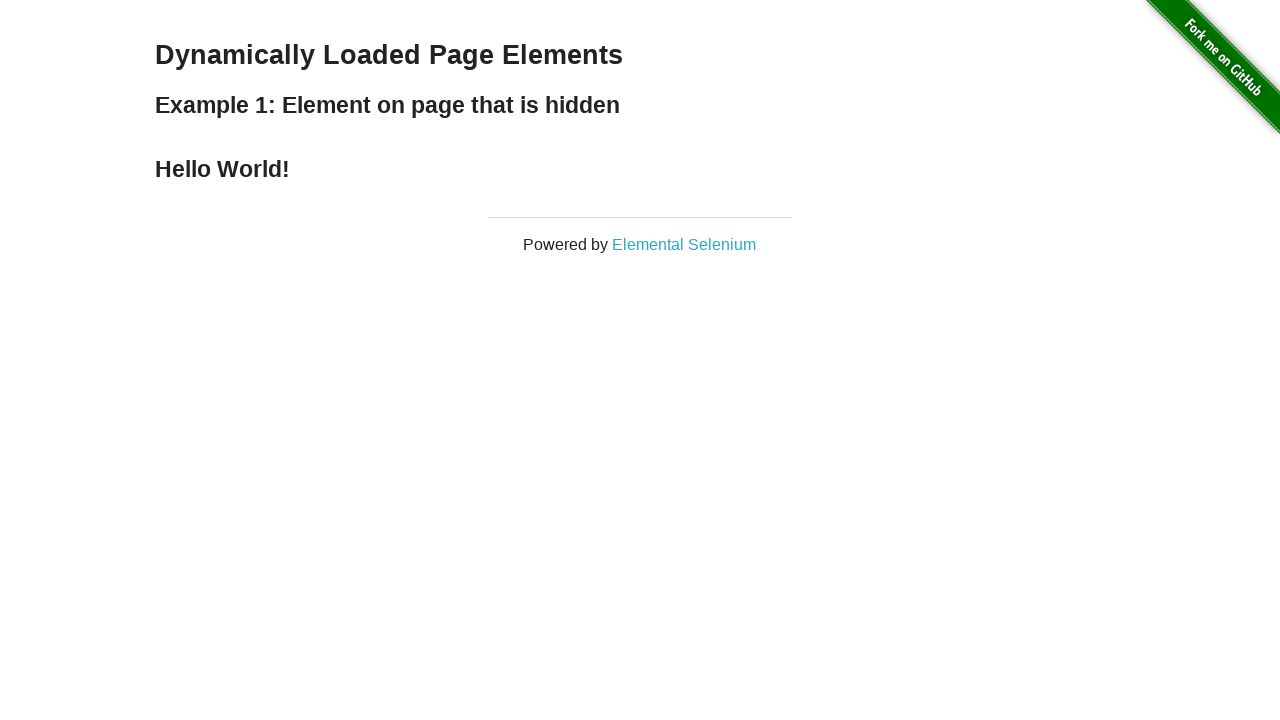